Tests dynamic loading behavior where an element is rendered after the loading bar completes, clicks a start button, waits for the element to appear, and verifies the displayed text.

Starting URL: http://the-internet.herokuapp.com/dynamic_loading/2

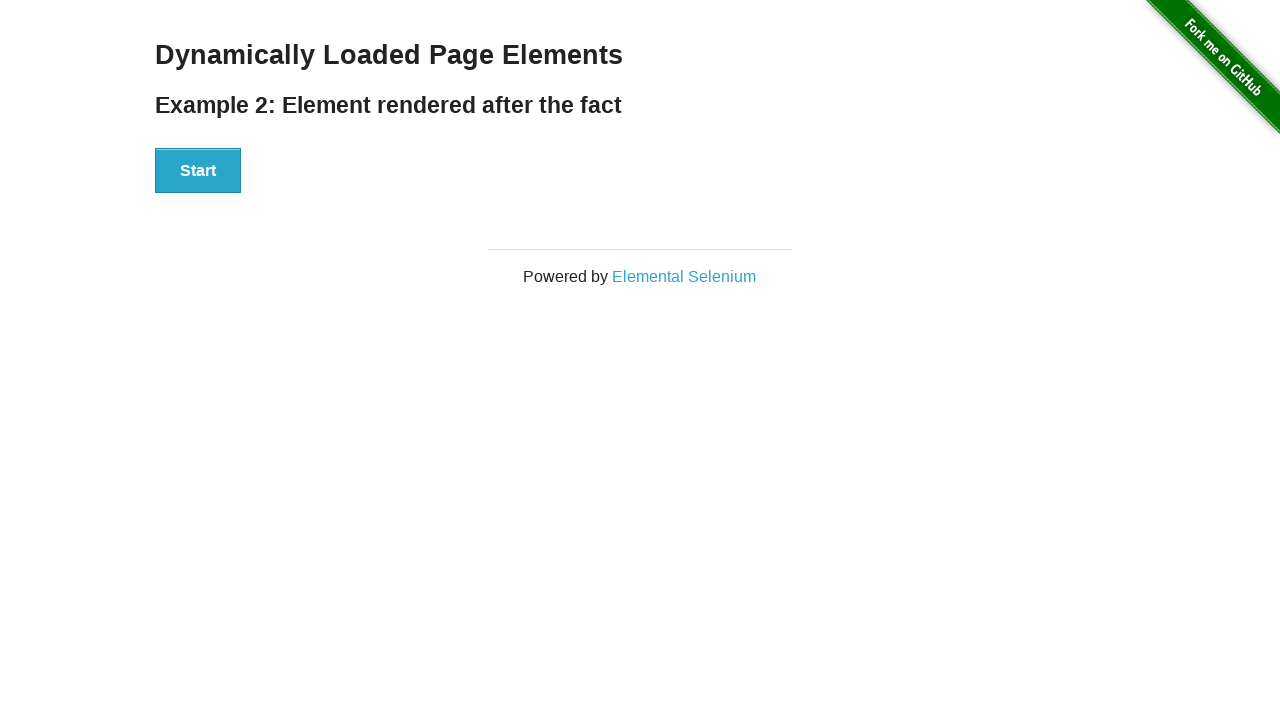

Clicked Start button to begin dynamic loading at (198, 171) on #start button
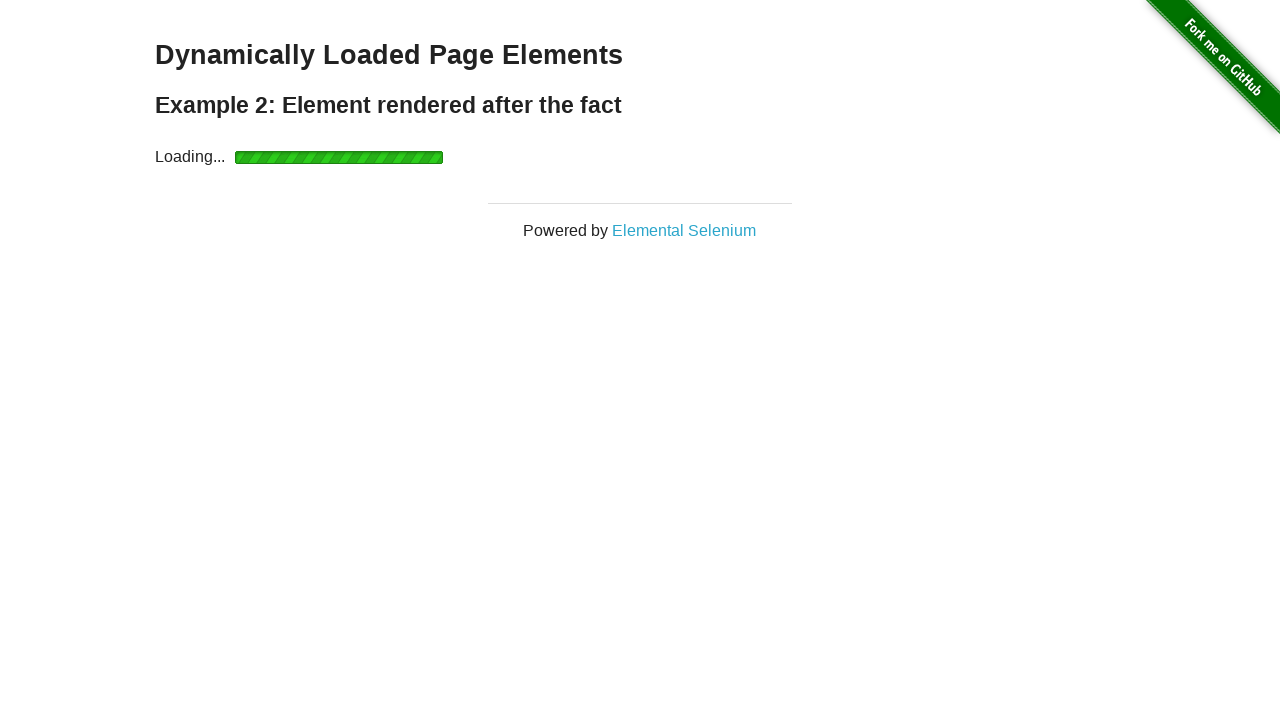

Waited for finish element to appear after loading bar completed
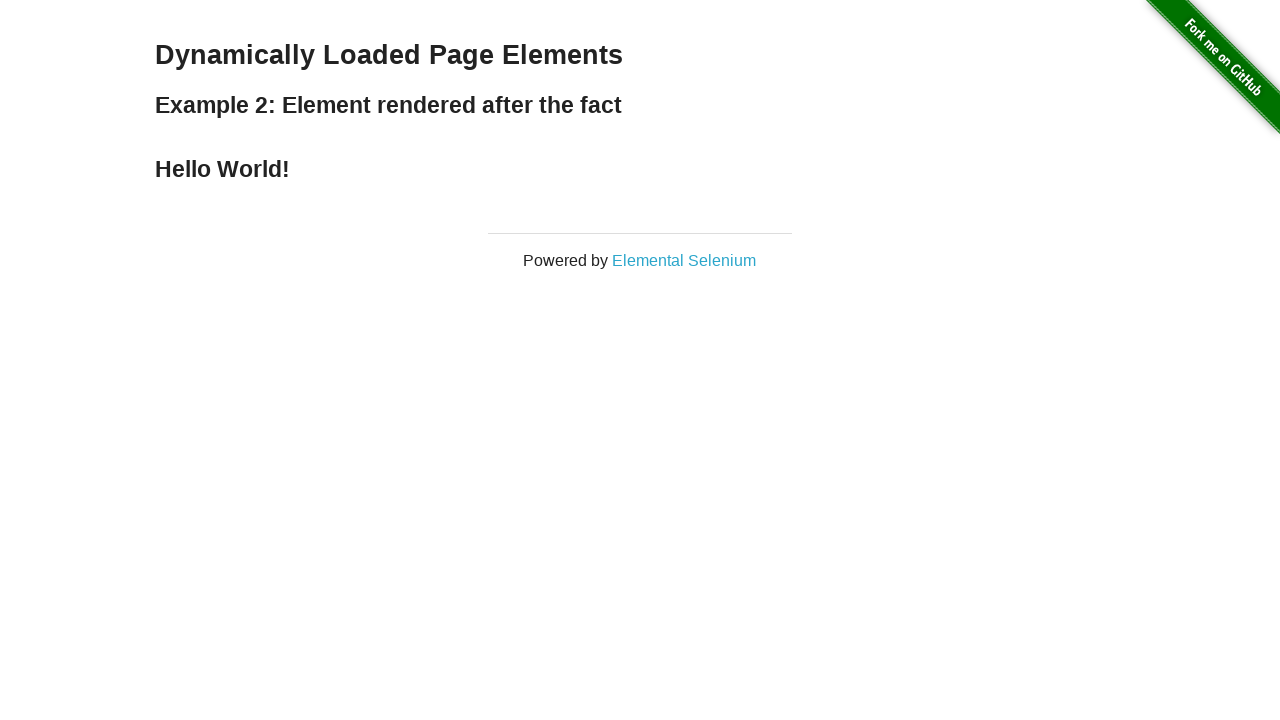

Verified finish element displays 'Hello World!'
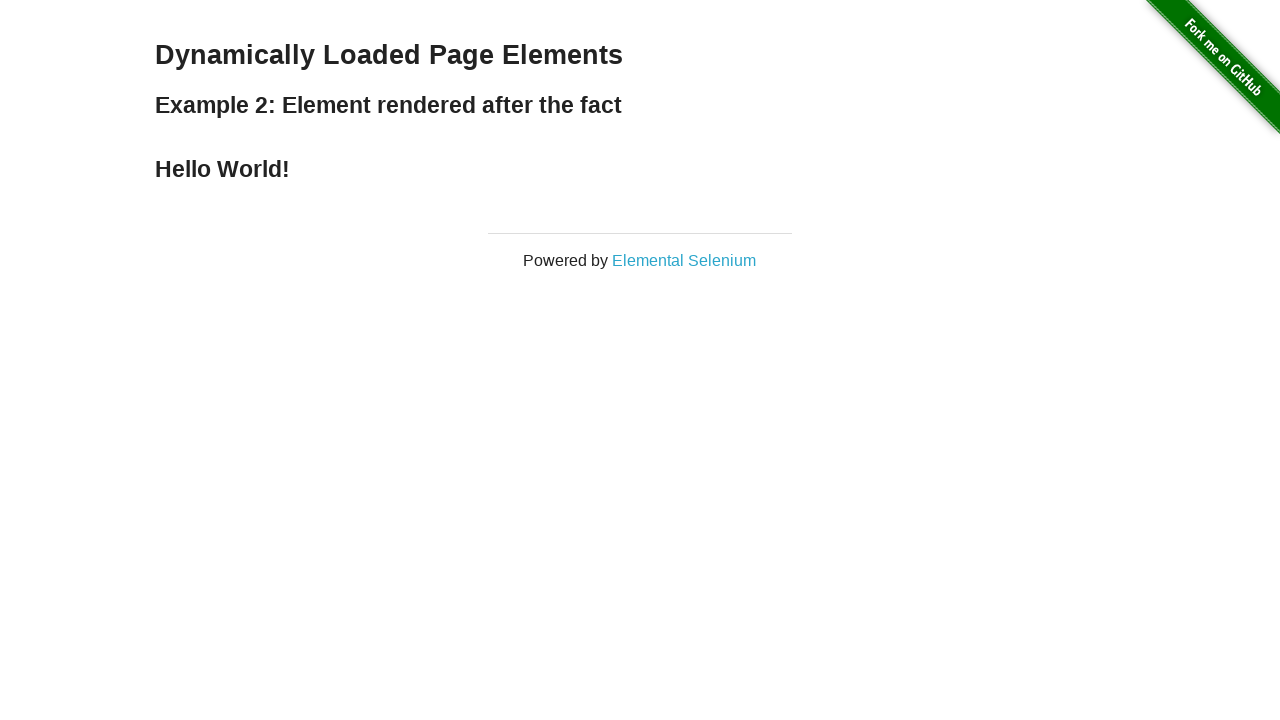

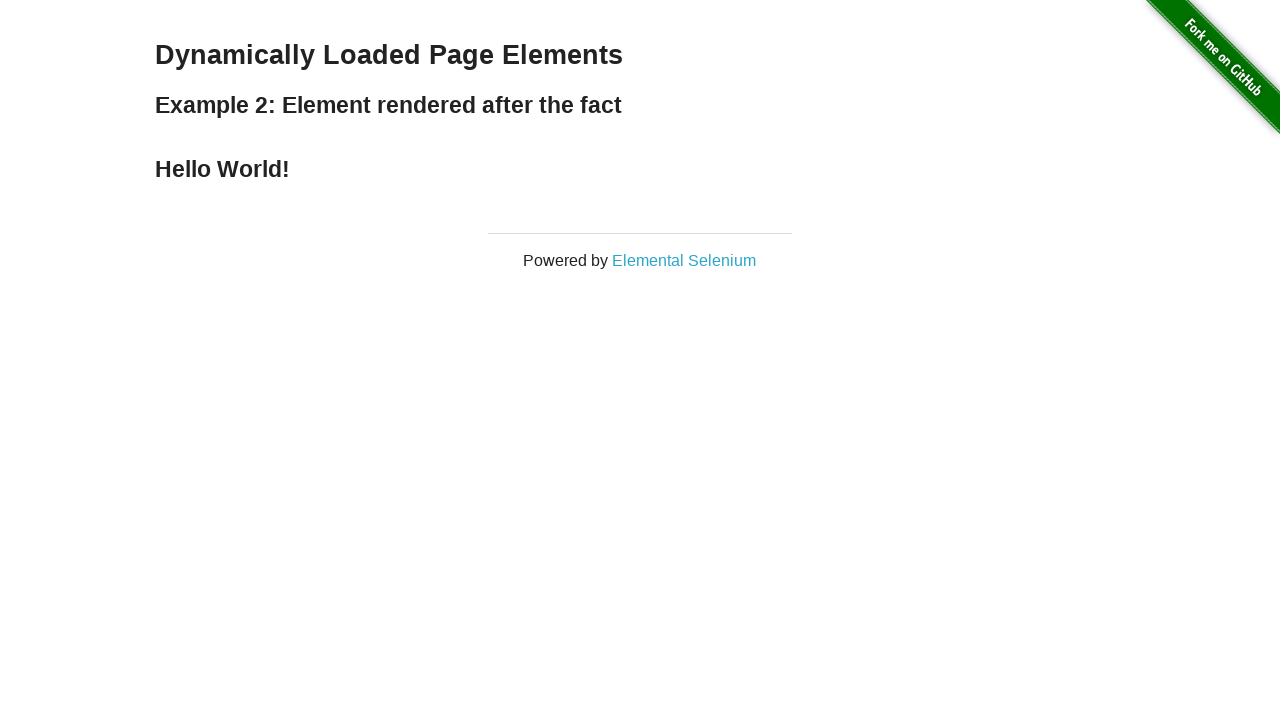